Tests form validation by attempting to submit with blank last name field, expecting submission to fail

Starting URL: https://demoqa.com/automation-practice-form

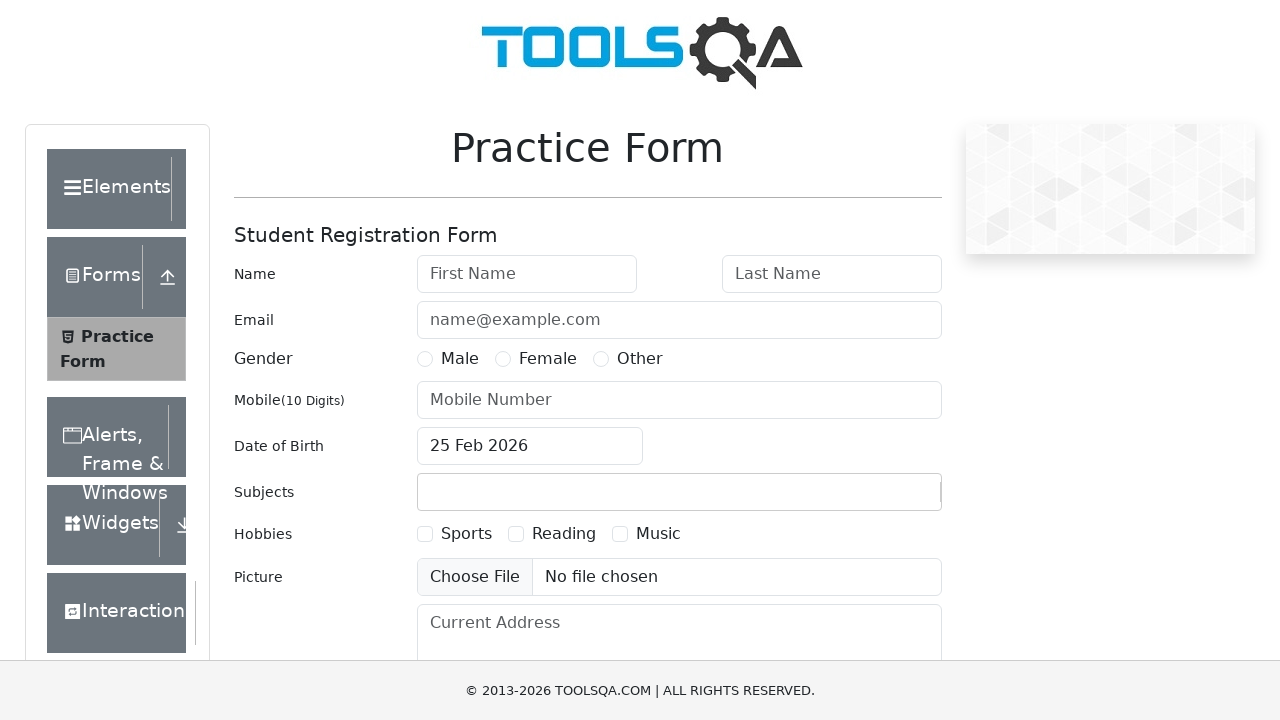

Filled first name field with 'Maria' on #firstName
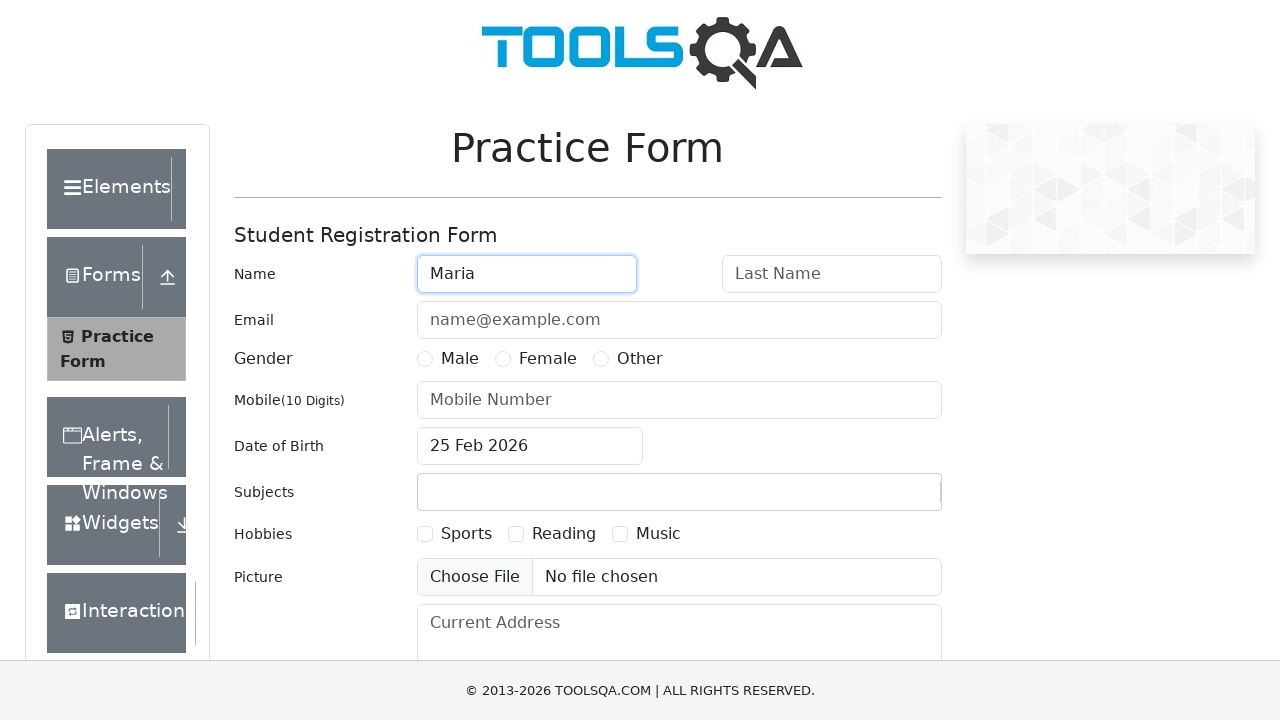

Left last name field blank intentionally on #lastName
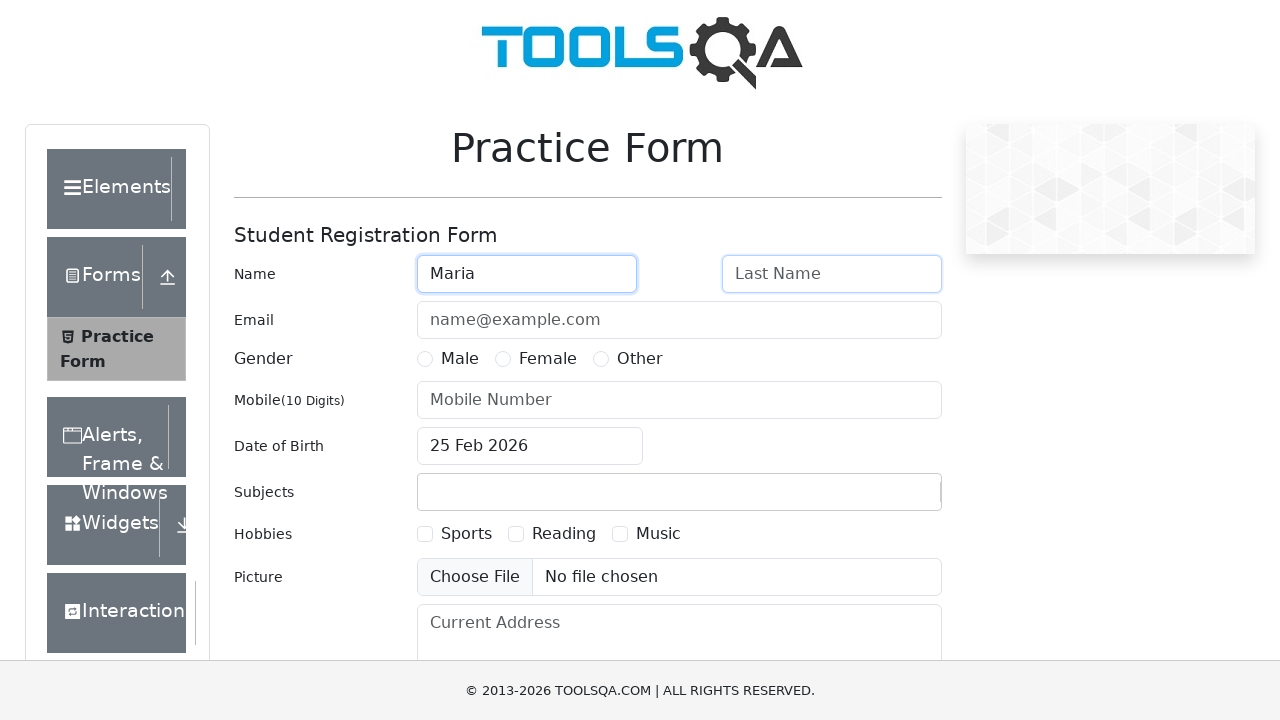

Filled email field with 'mariavitoriadz@gmail.com' on #userEmail
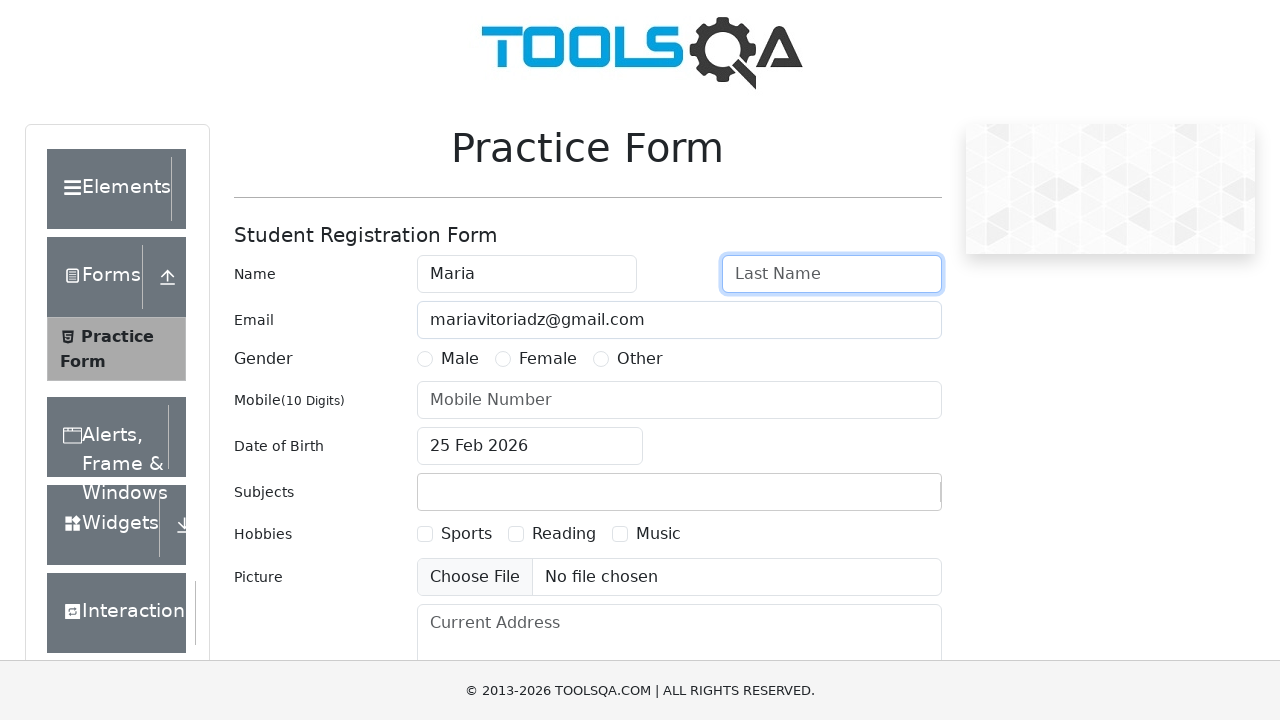

Selected Female gender radio button
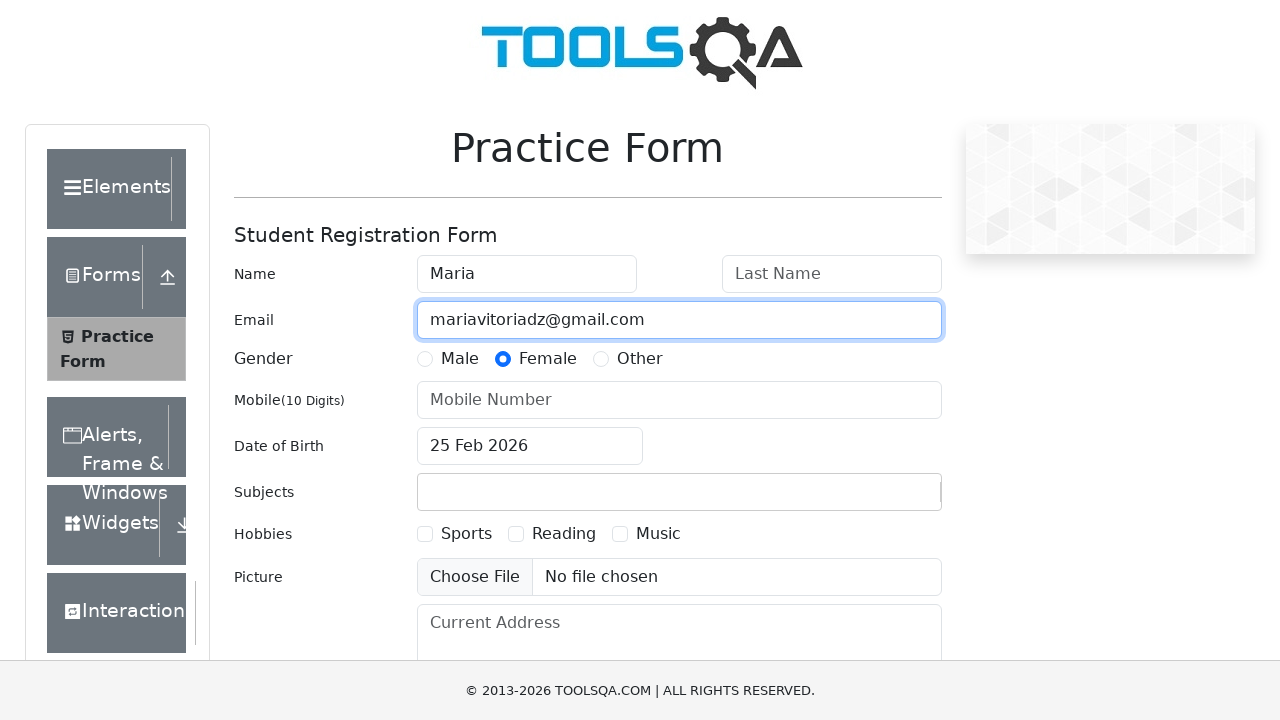

Filled phone number field with '9998363845' on #userNumber
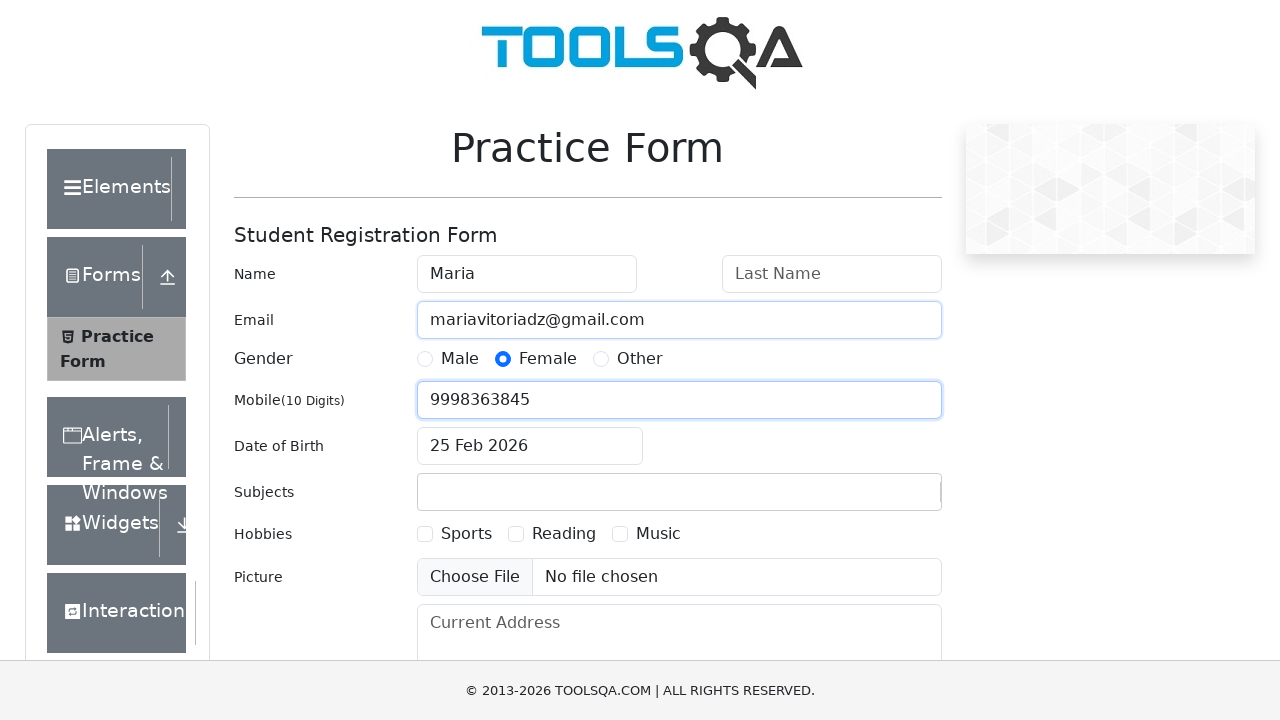

Pressed Tab key
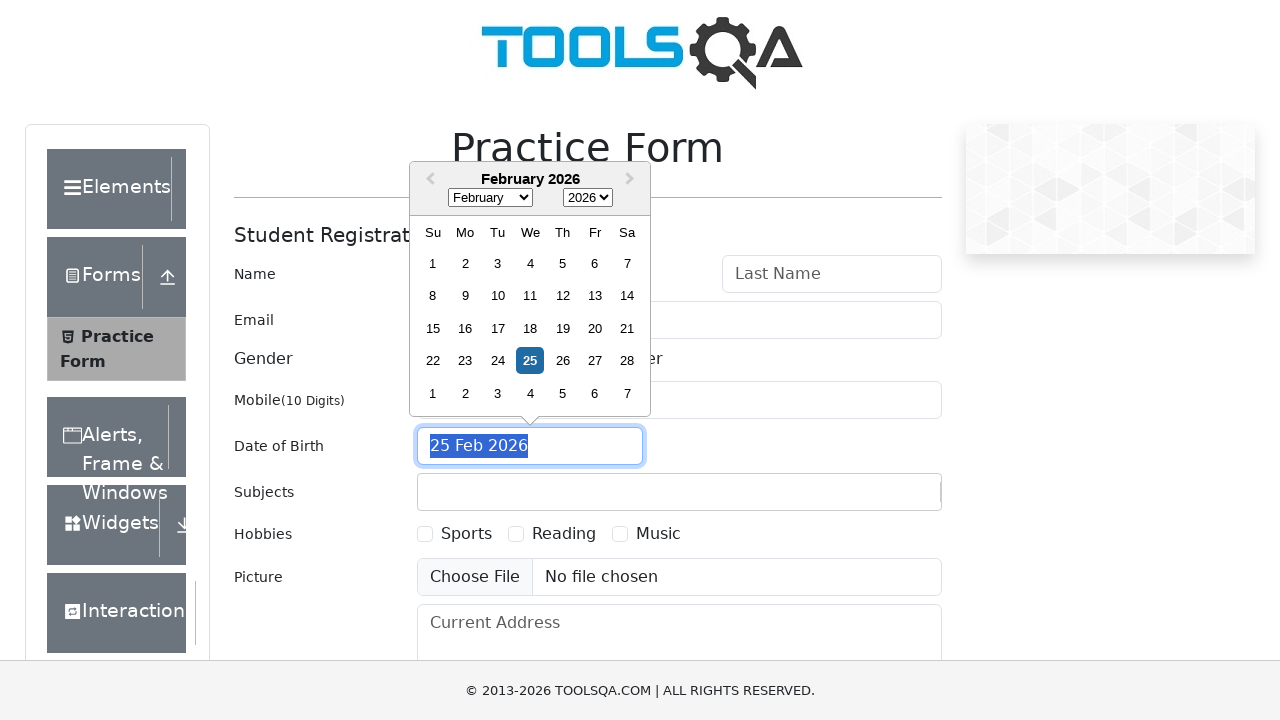

Selected Reading hobby checkbox
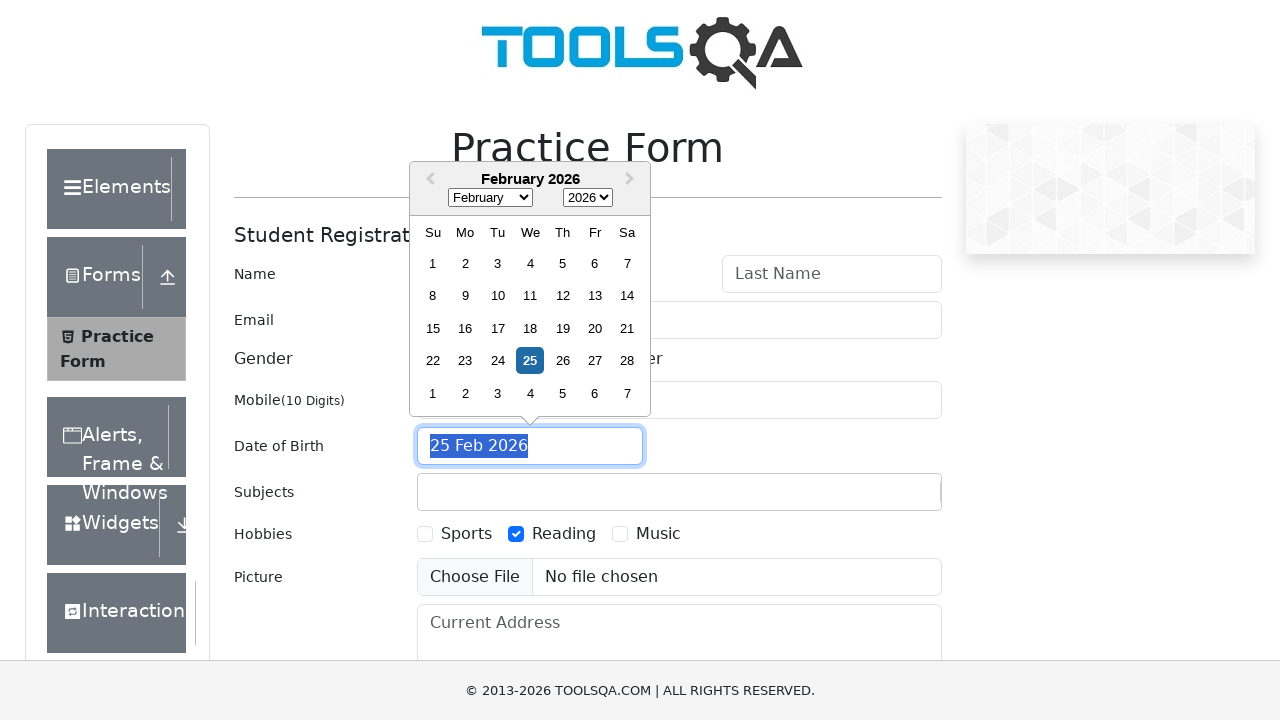

Filled state field with 'NCR' on #react-select-3-input
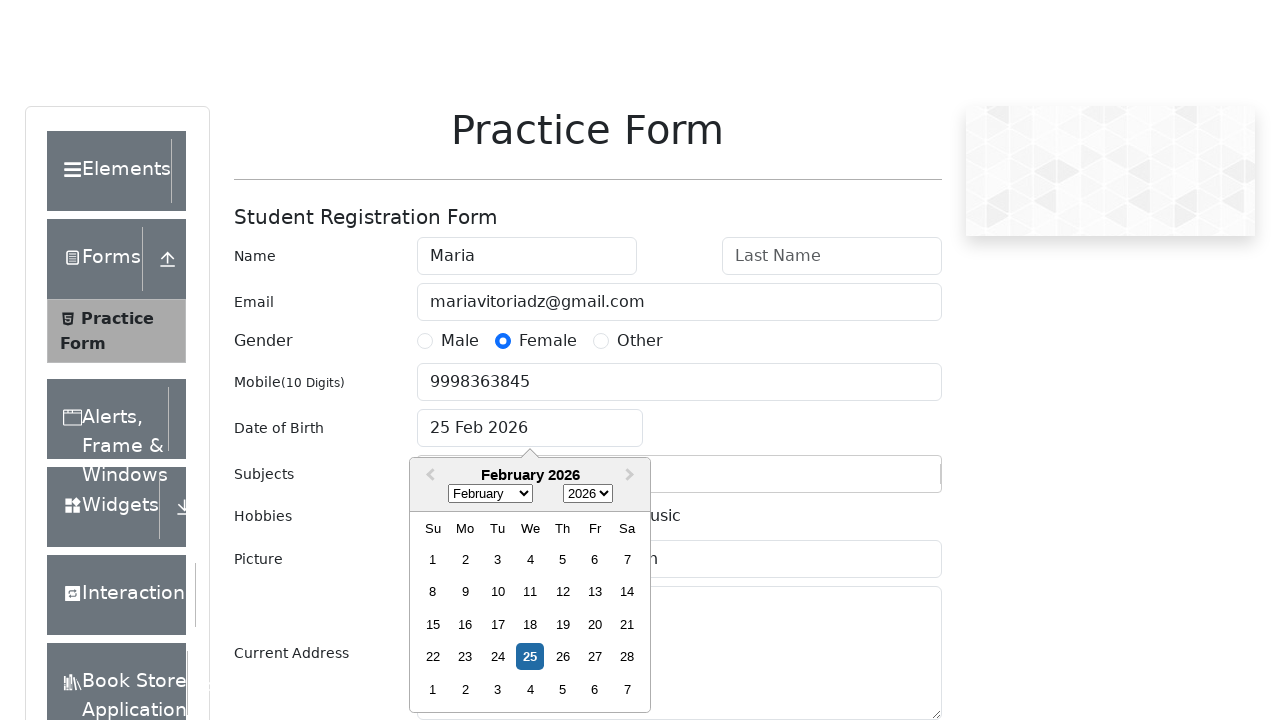

Pressed Tab key to move to city field
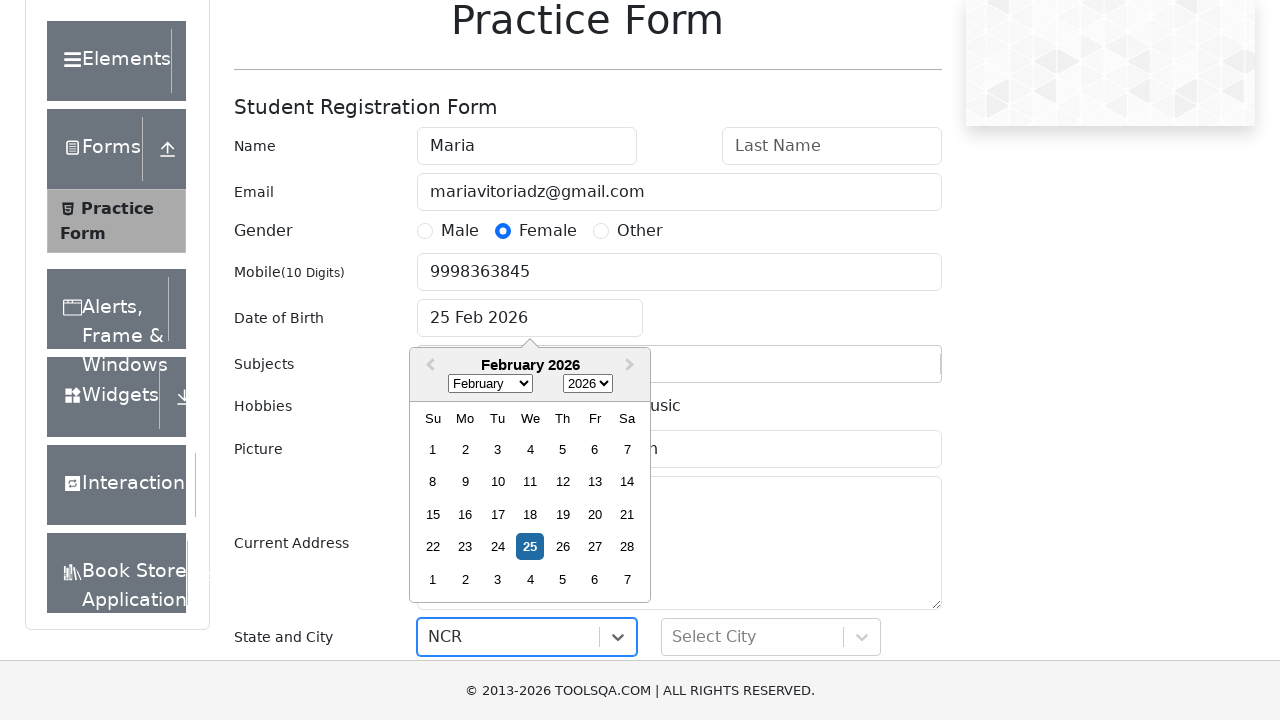

Filled city field with 'Noida' on #react-select-4-input
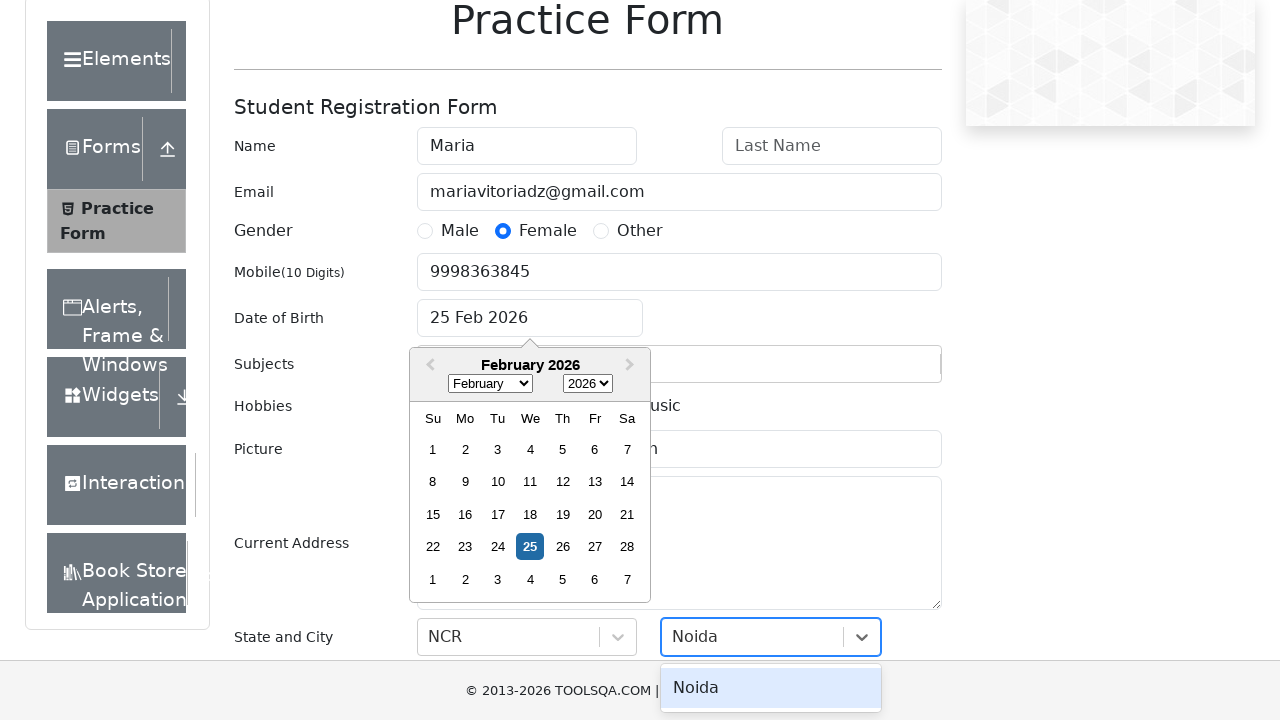

Pressed Tab key
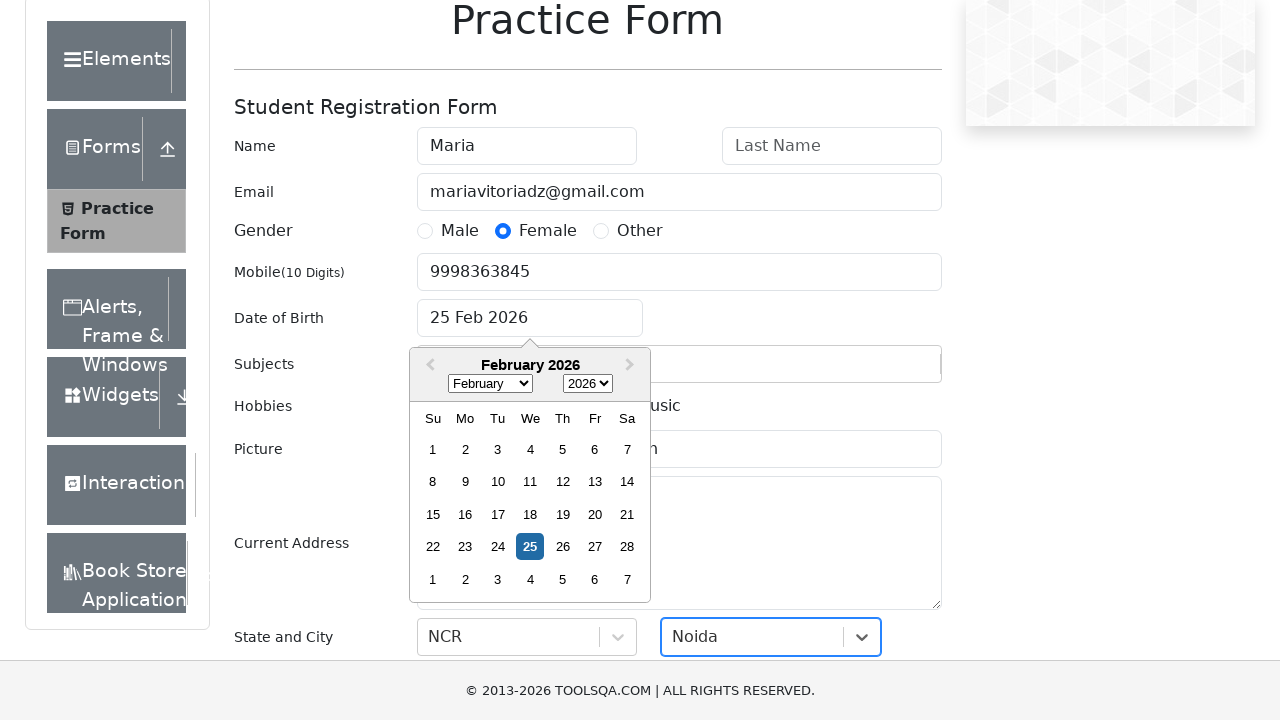

Pressed Enter key to attempt form submission
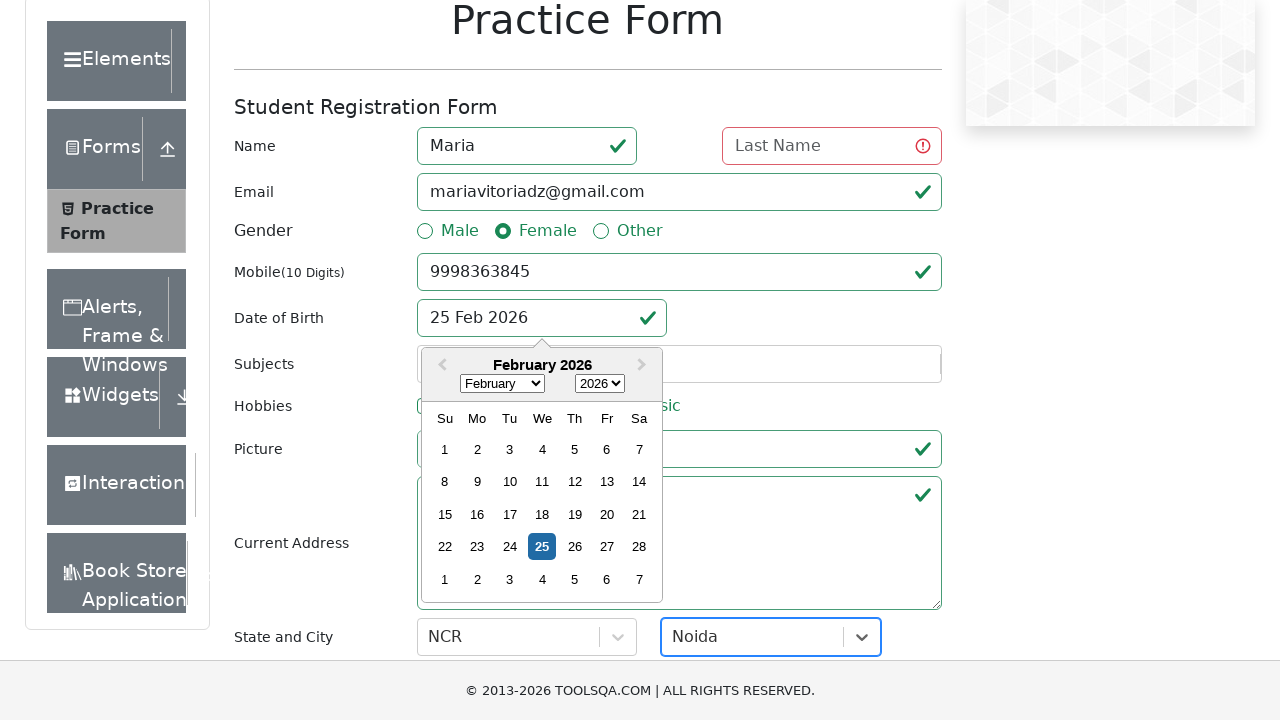

Waited 5 seconds for validation to process
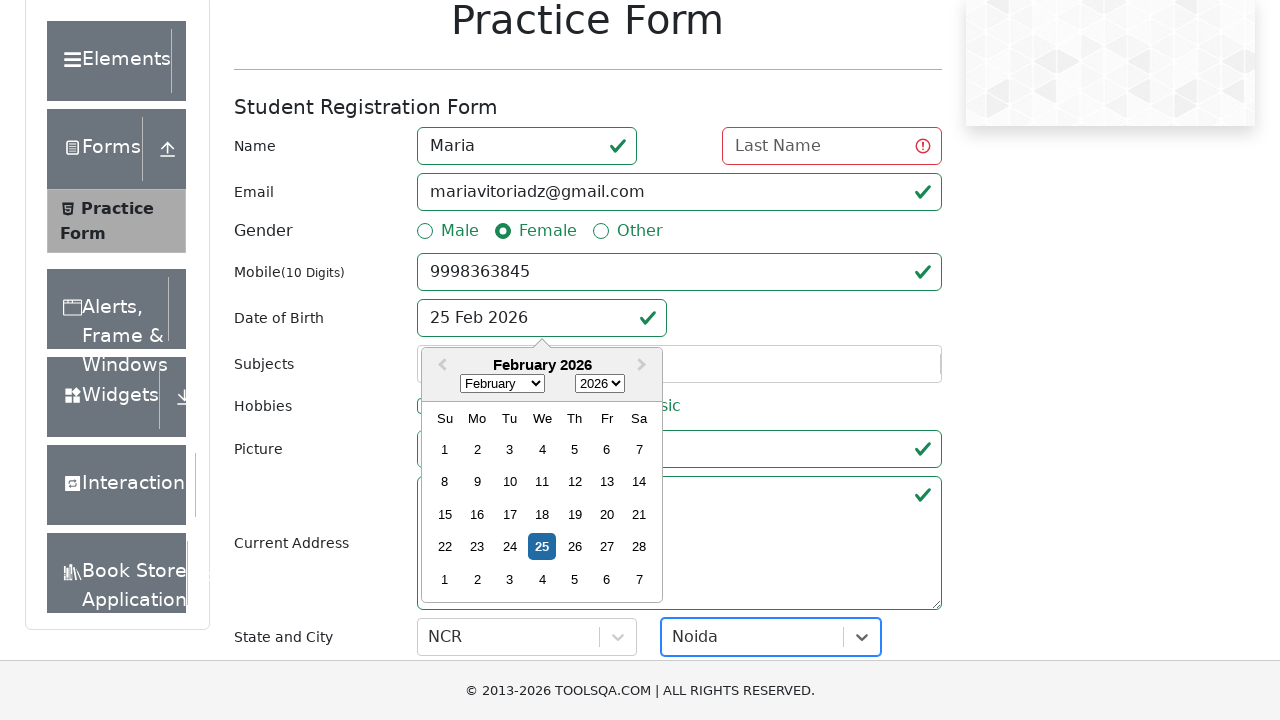

Confirmation modal did not appear - form submission failed as expected due to blank last name
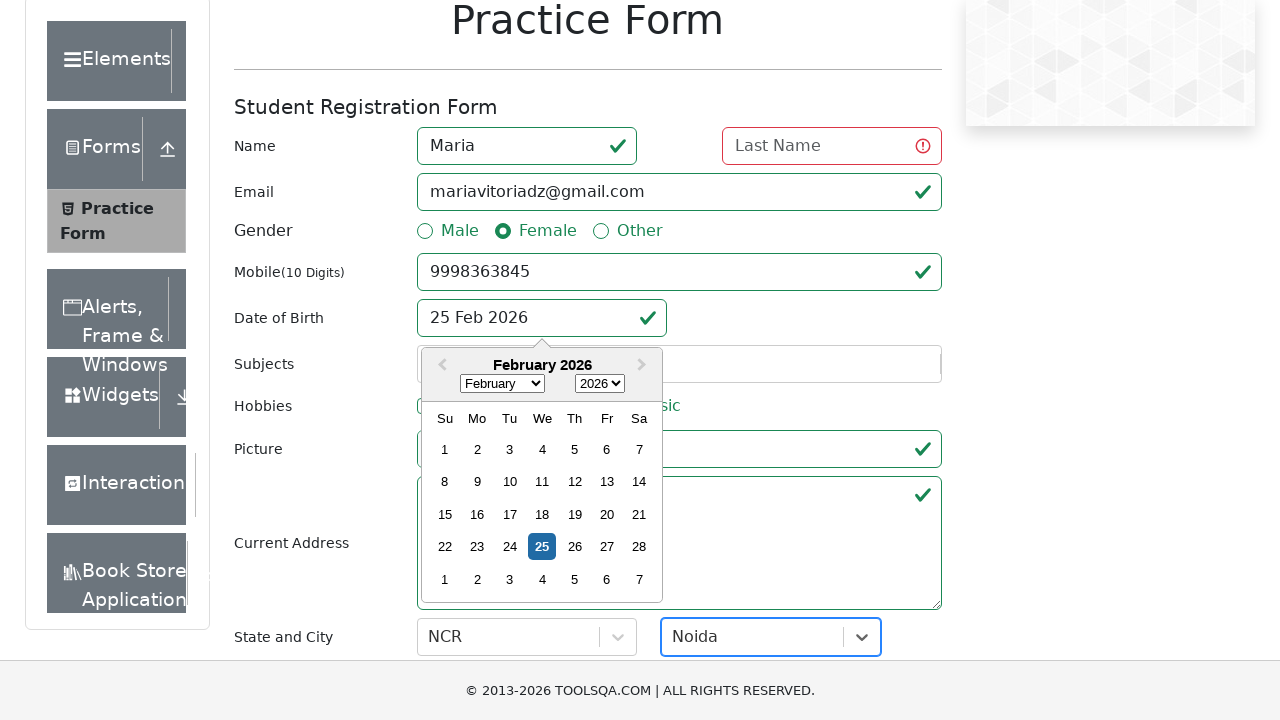

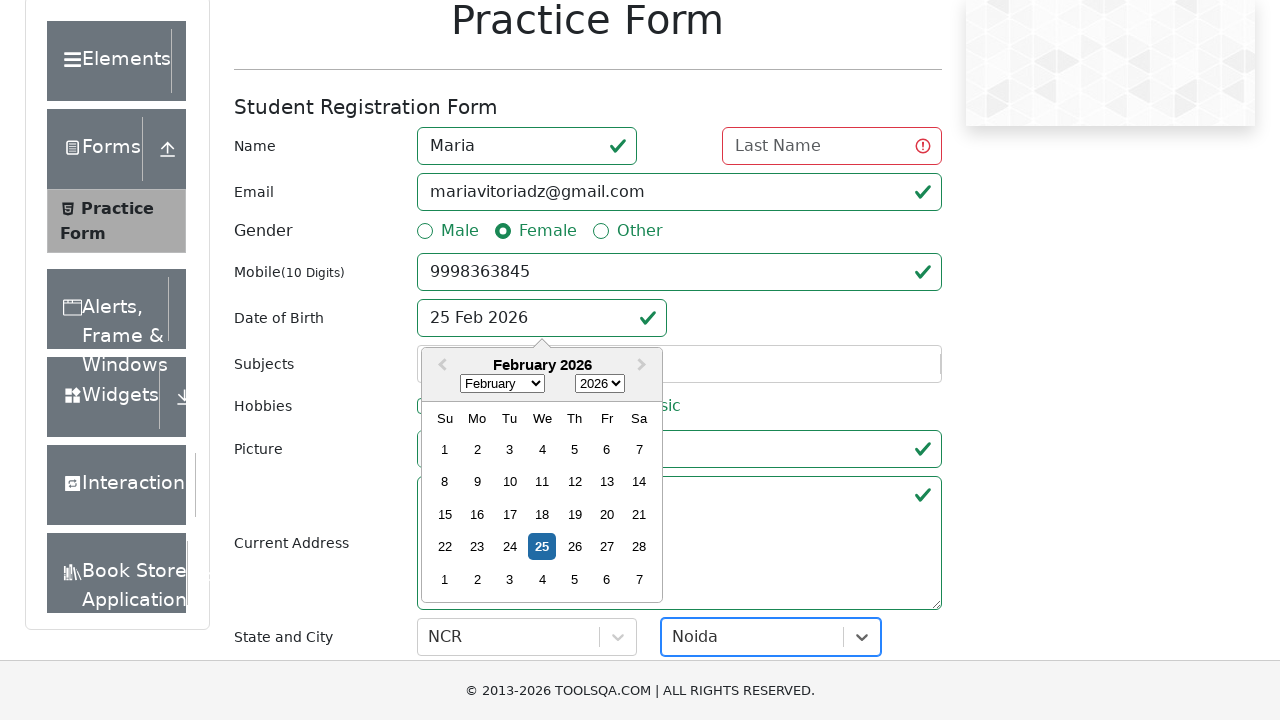